Tests hover functionality by navigating to a page with avatars, hovering over the first avatar, and verifying that a caption appears when hovering.

Starting URL: http://the-internet.herokuapp.com/hovers

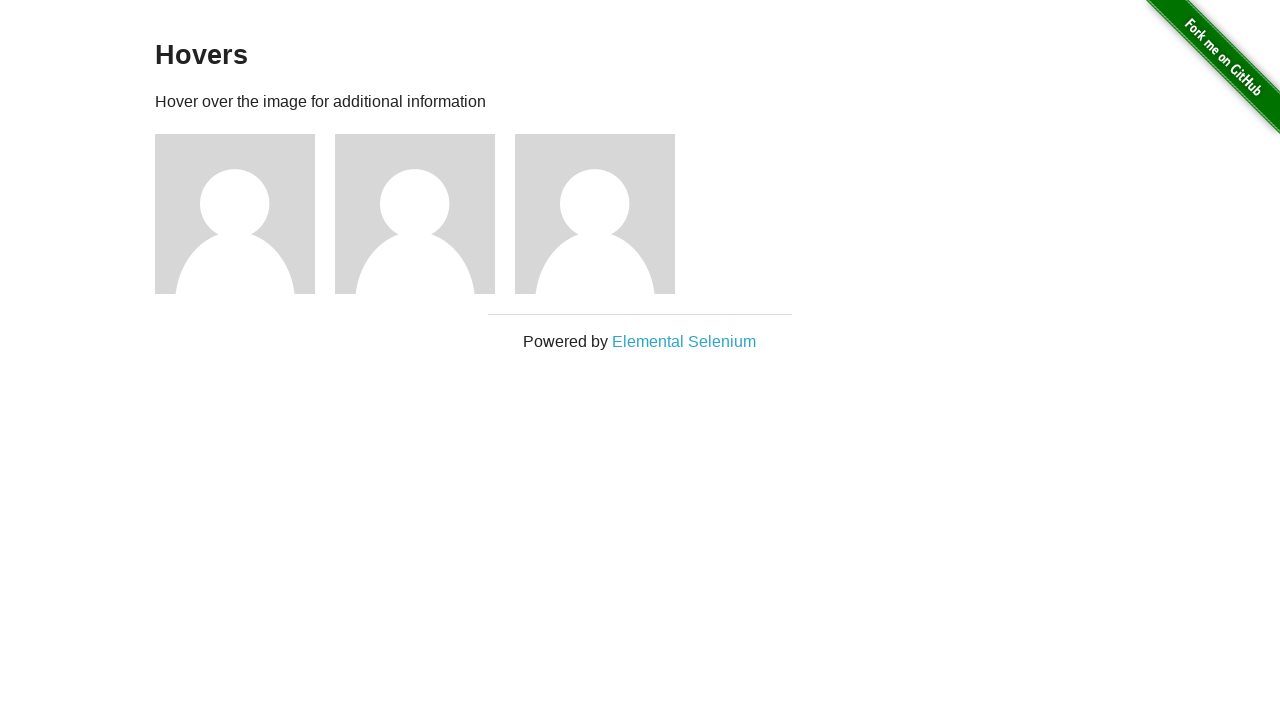

Navigated to hovers page
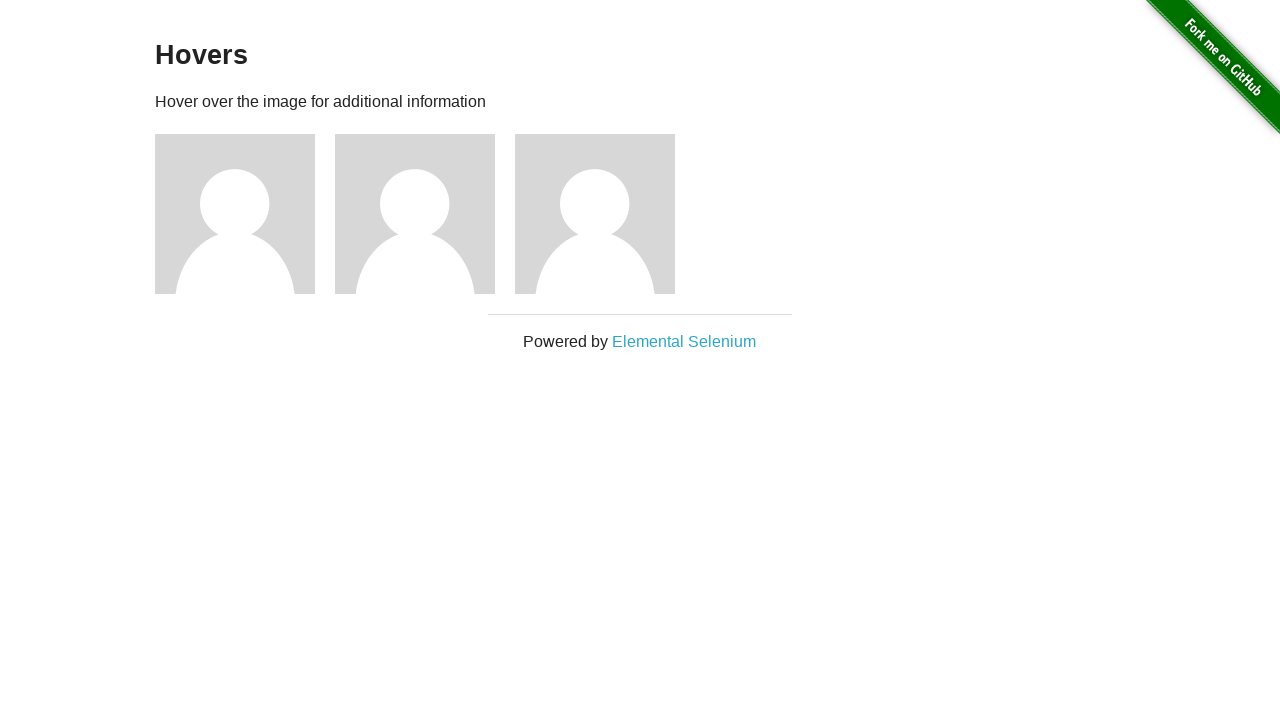

Located first avatar element
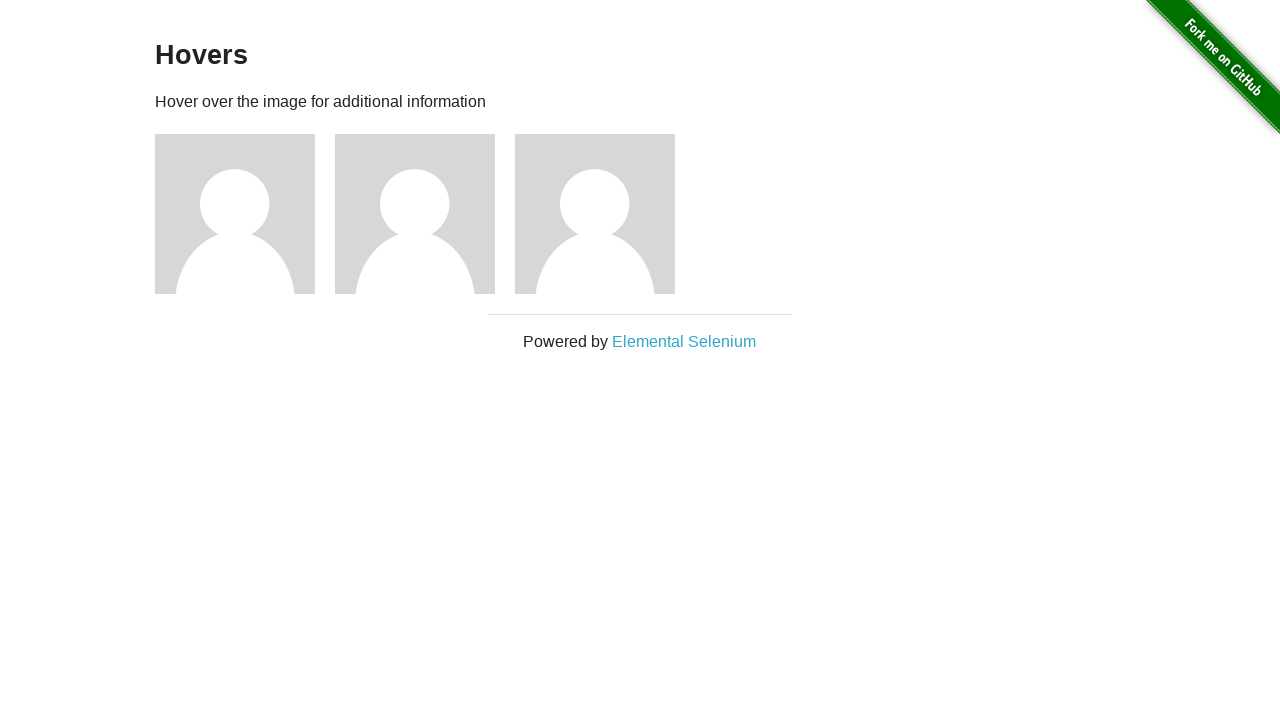

Hovered over first avatar at (245, 214) on .figure >> nth=0
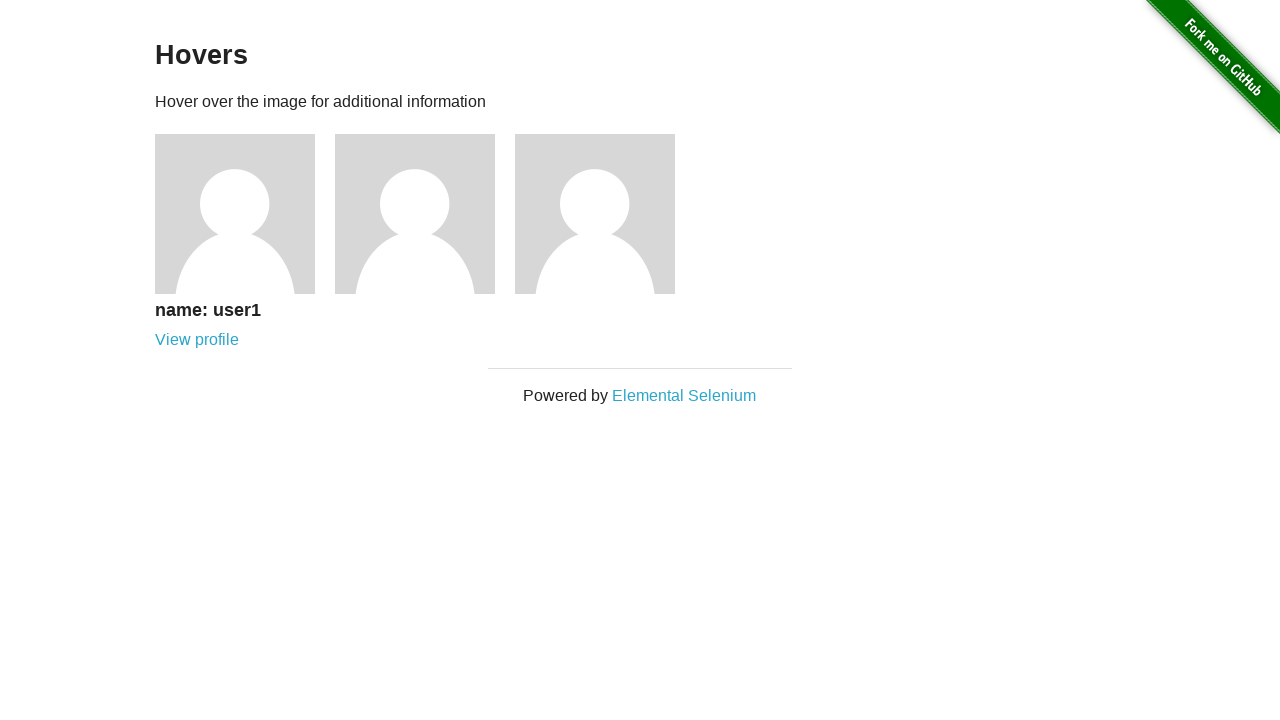

Located caption element
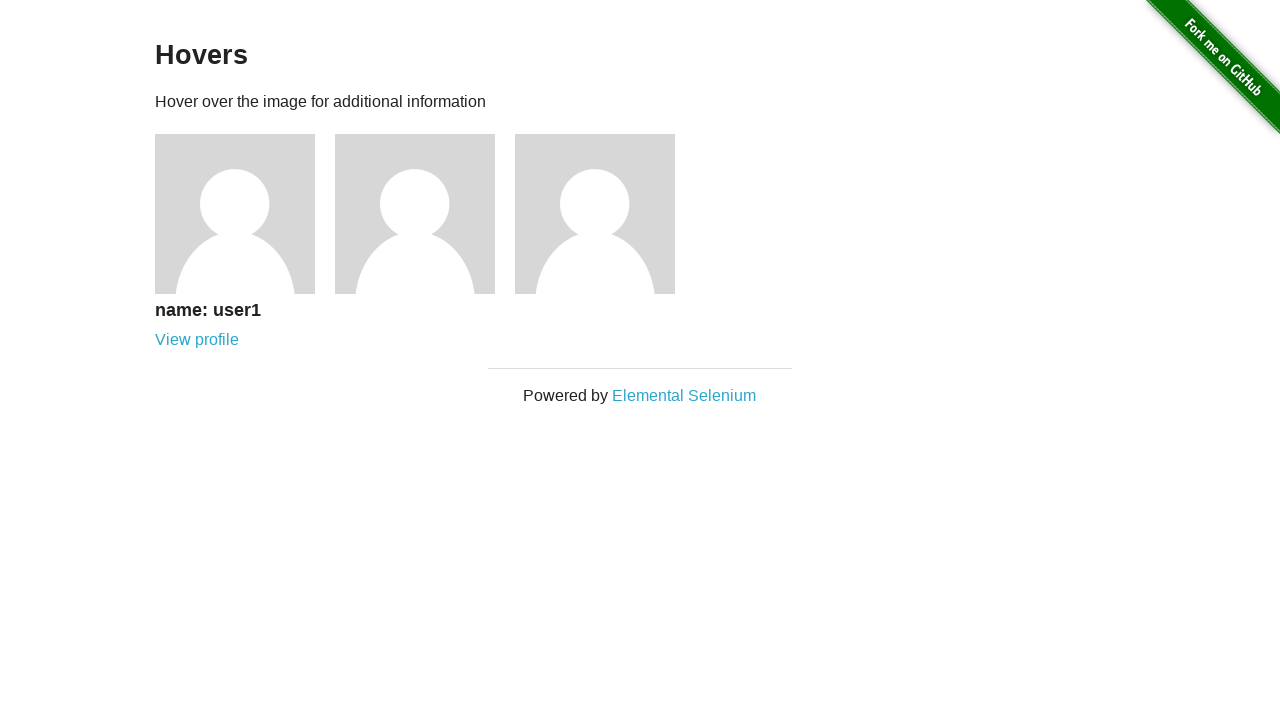

Verified caption is visible after hovering over avatar
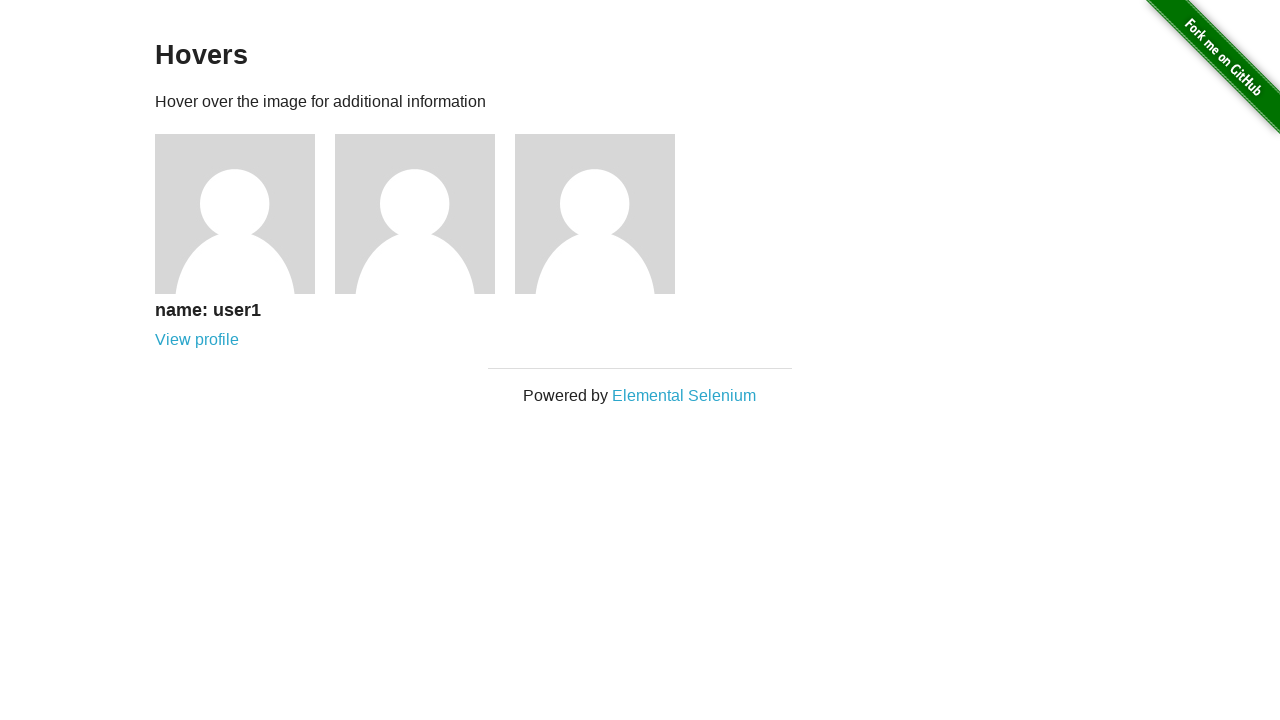

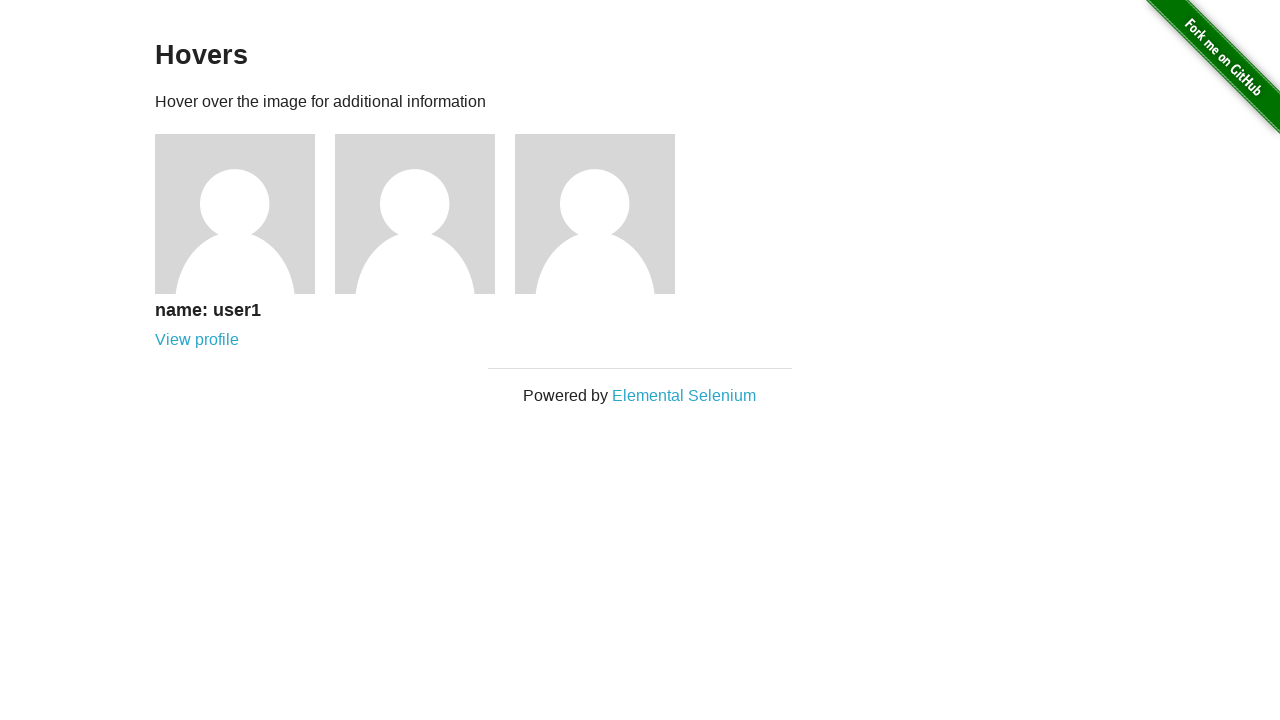